Clicks on the About Us navigation link on Techtorial Academy website

Starting URL: https://www.techtorialacademy.com/

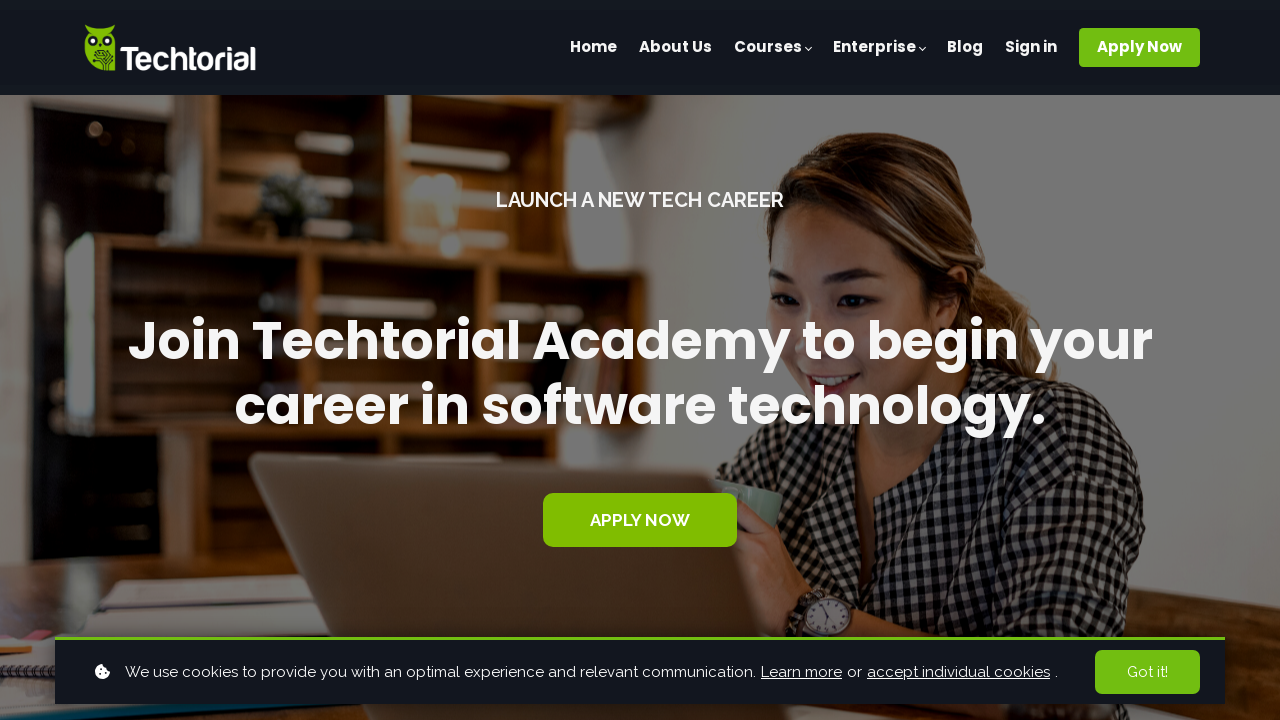

Navigated to Techtorial Academy website
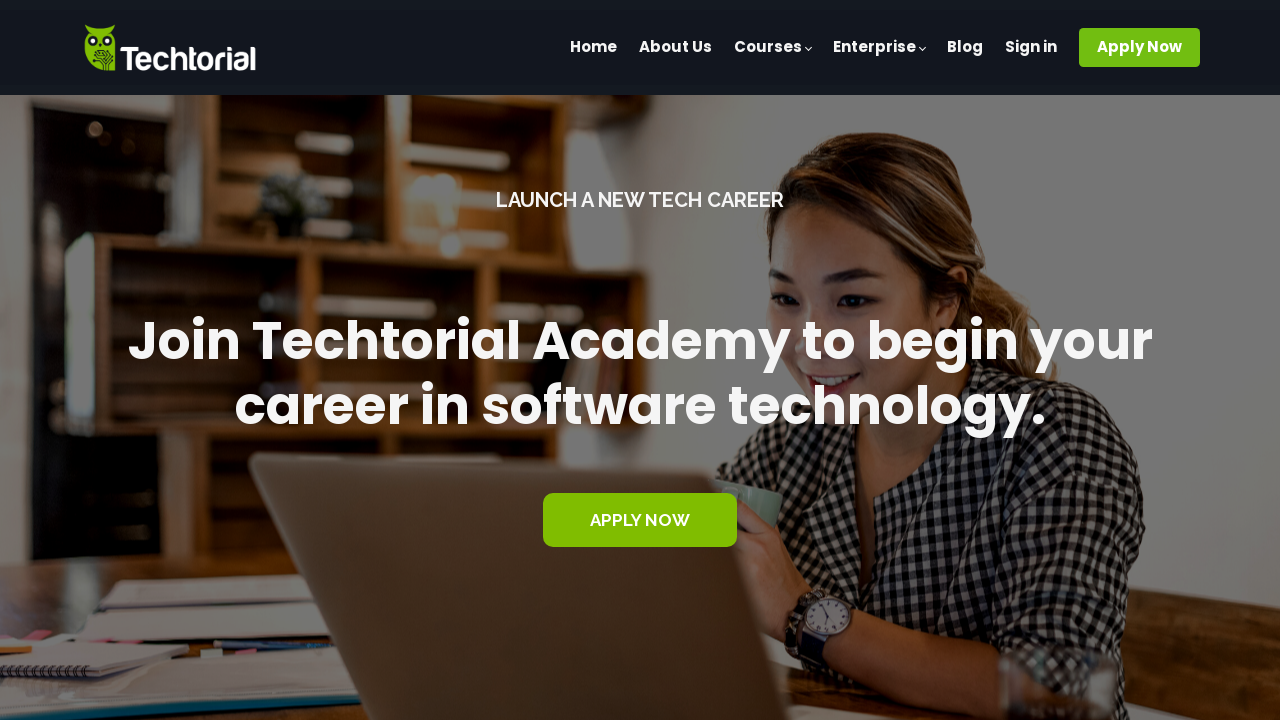

Clicked on the About Us navigation link at (676, 48) on xpath=//span[.='About Us']
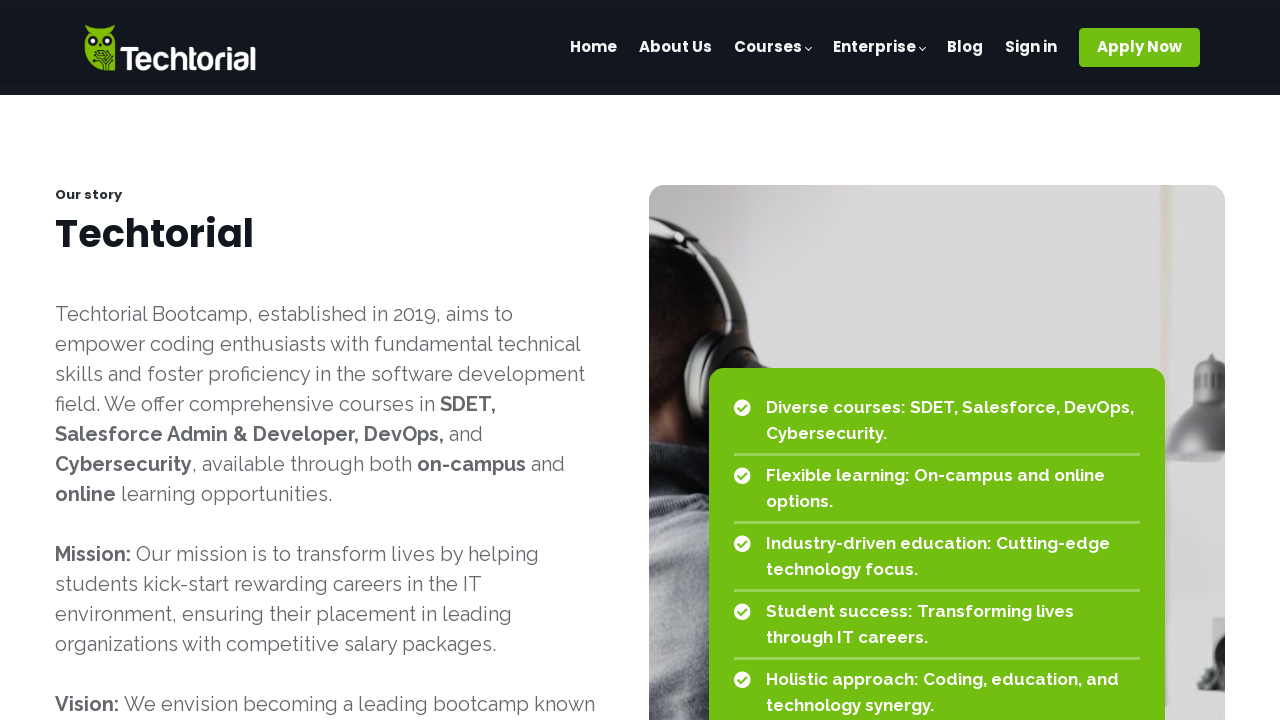

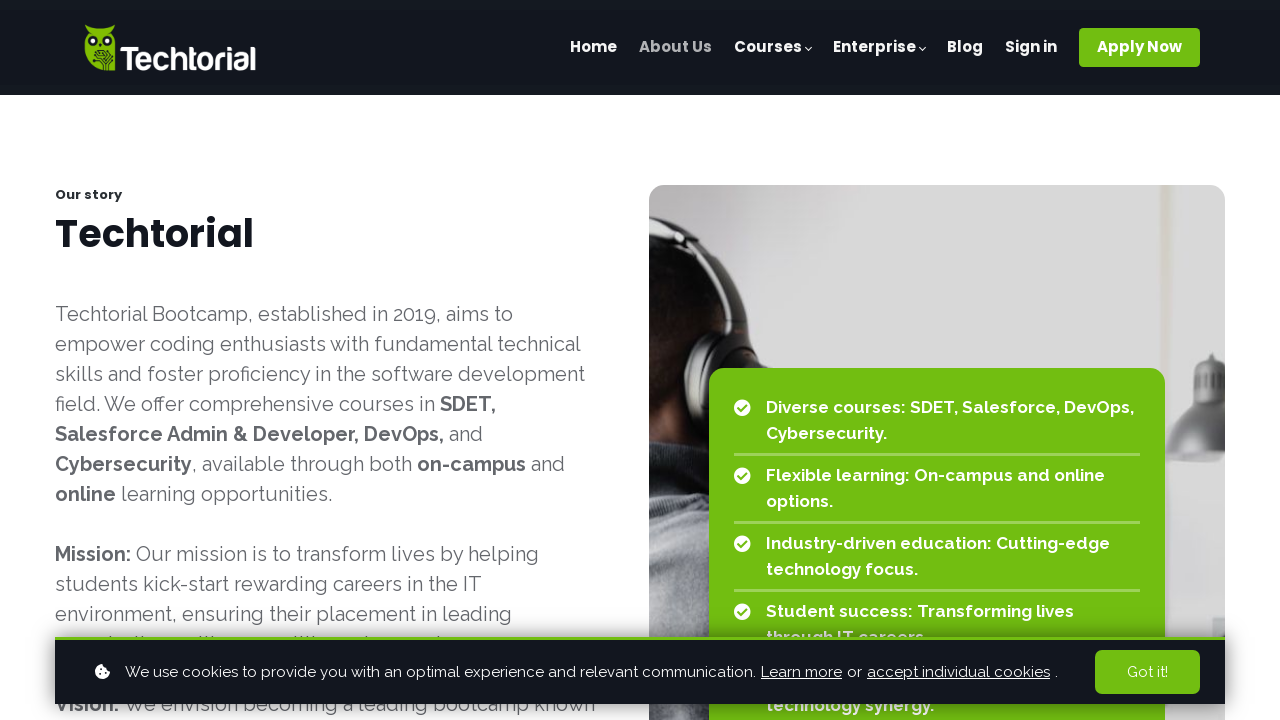